Tests handling a prompt dialog by clicking a button that triggers the prompt, entering text, and accepting it

Starting URL: http://demoqa.com/alerts

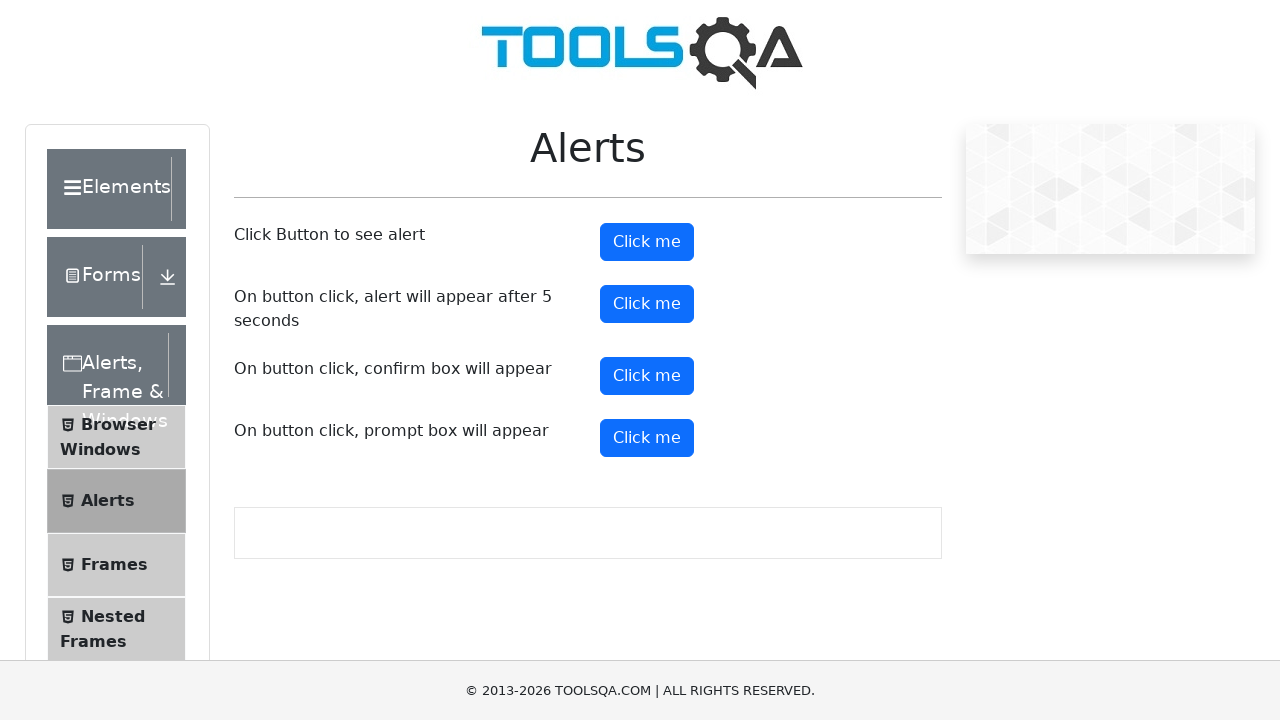

Set up dialog handler to accept prompt with text 'Marcus'
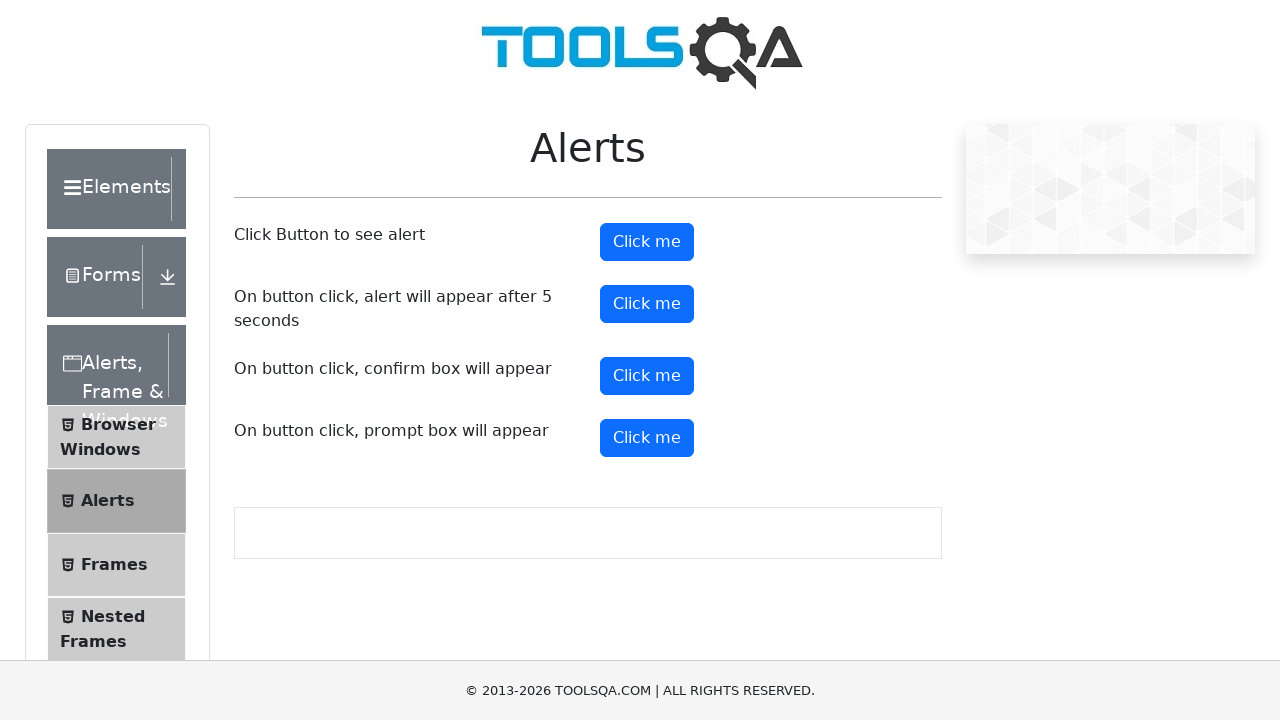

Clicked button to trigger prompt dialog at (647, 438) on #promtButton
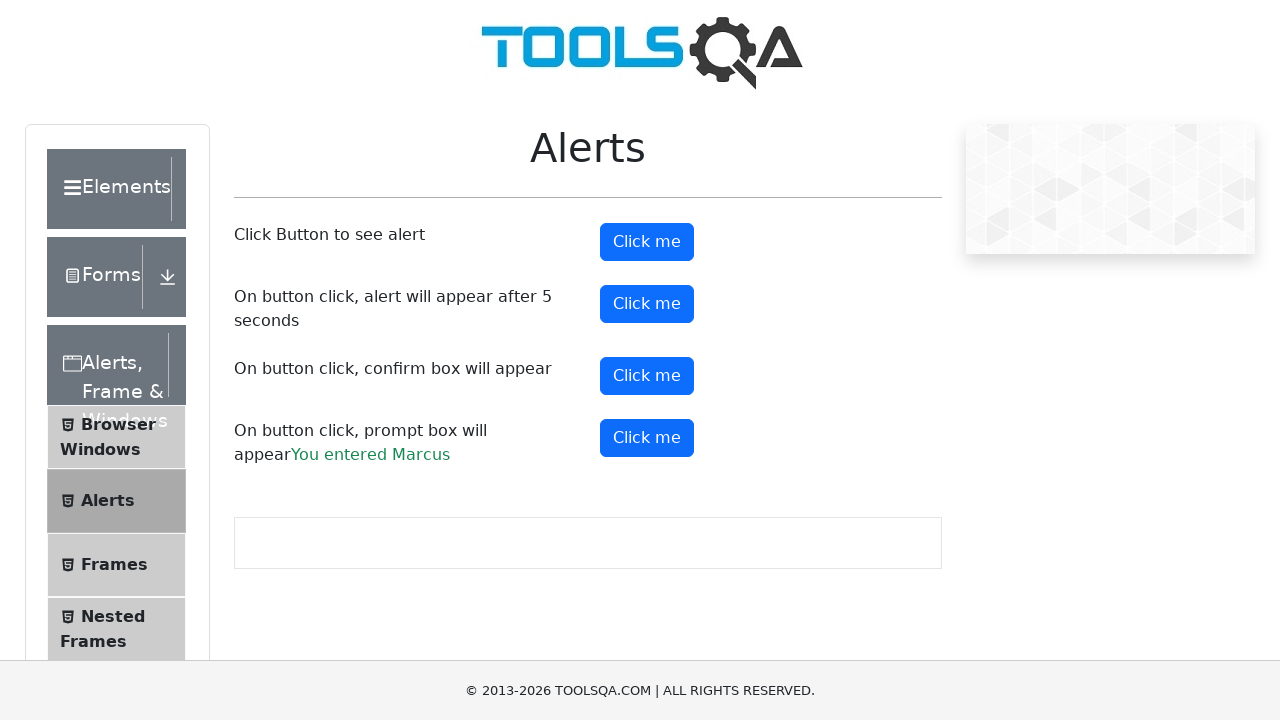

Waited 500ms for prompt dialog to be handled
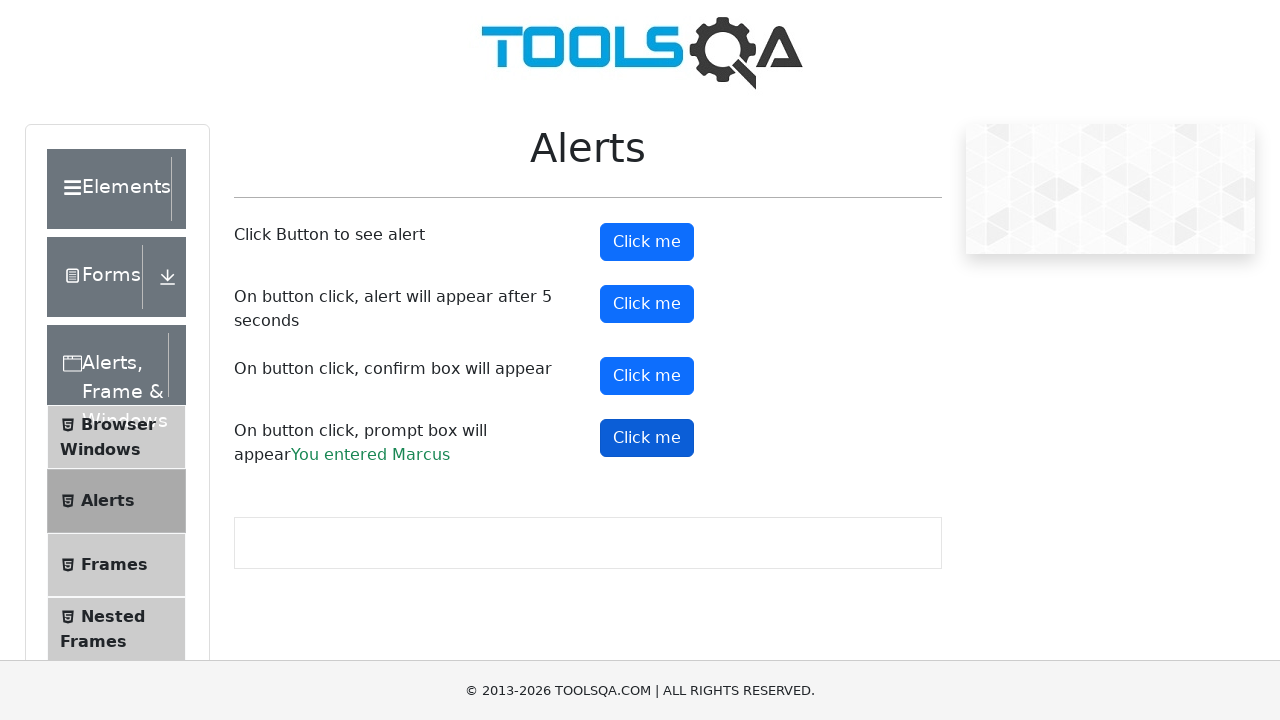

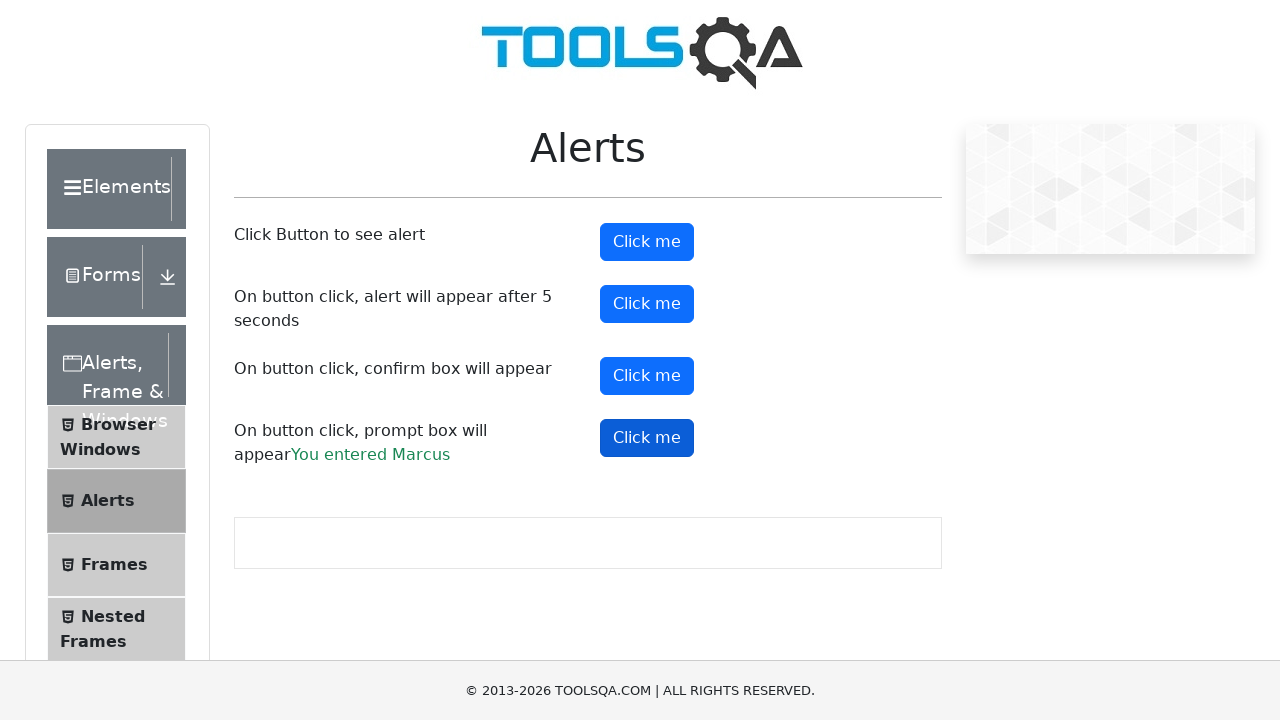